Tests JavaScript alert acceptance by clicking the alert button, verifying alert text, and accepting the alert

Starting URL: https://the-internet.herokuapp.com/javascript_alerts

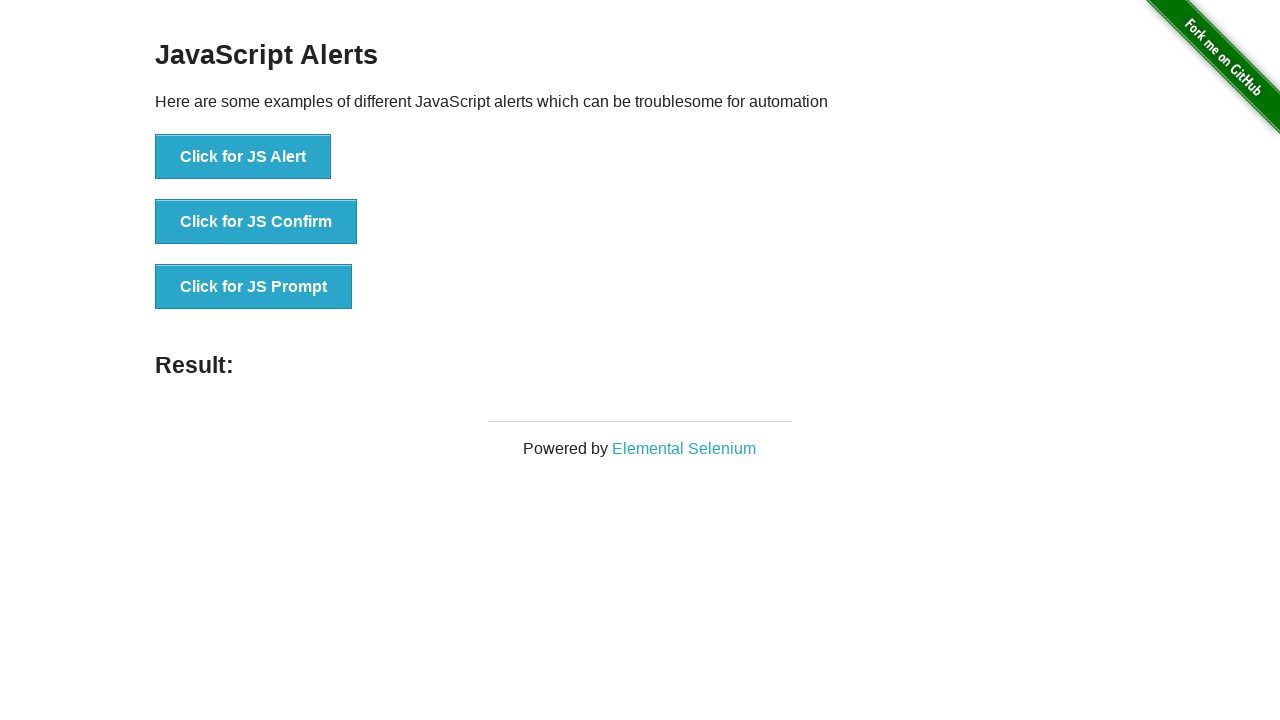

Clicked button to trigger JavaScript alert at (243, 157) on button[onclick='jsAlert()']
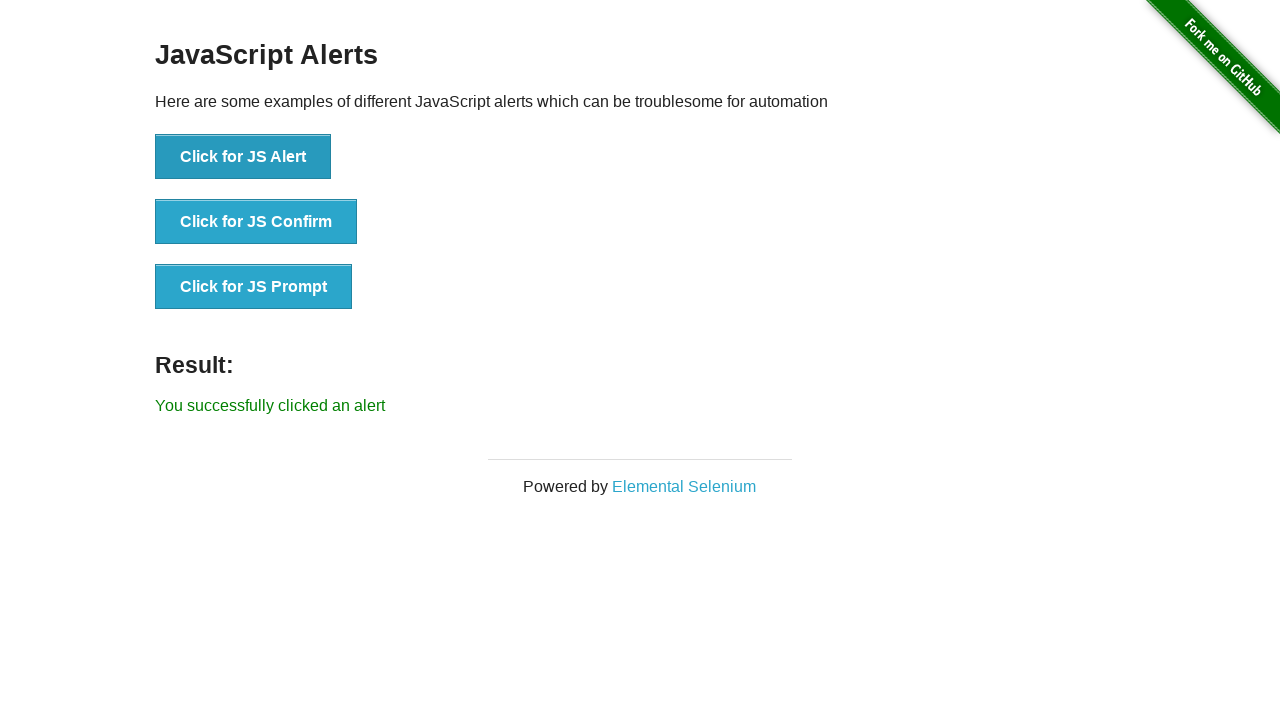

Set up dialog handler to accept alerts
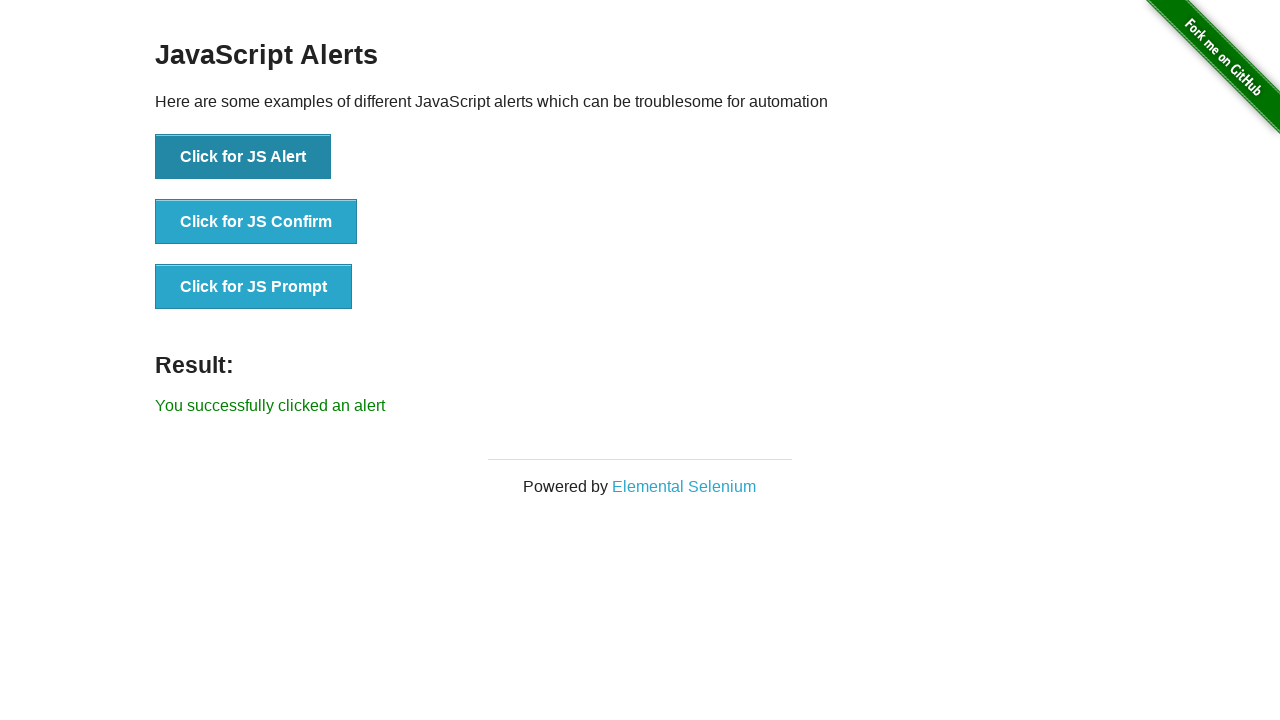

Verified success message appeared after accepting alert
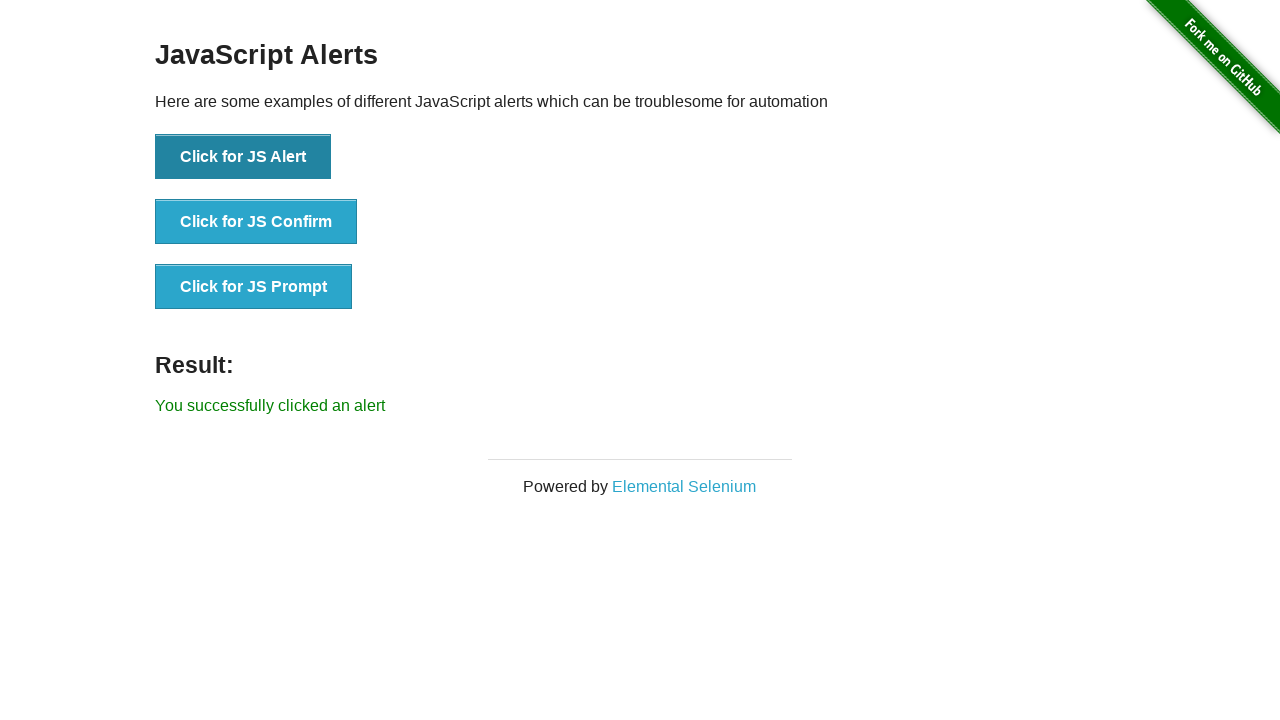

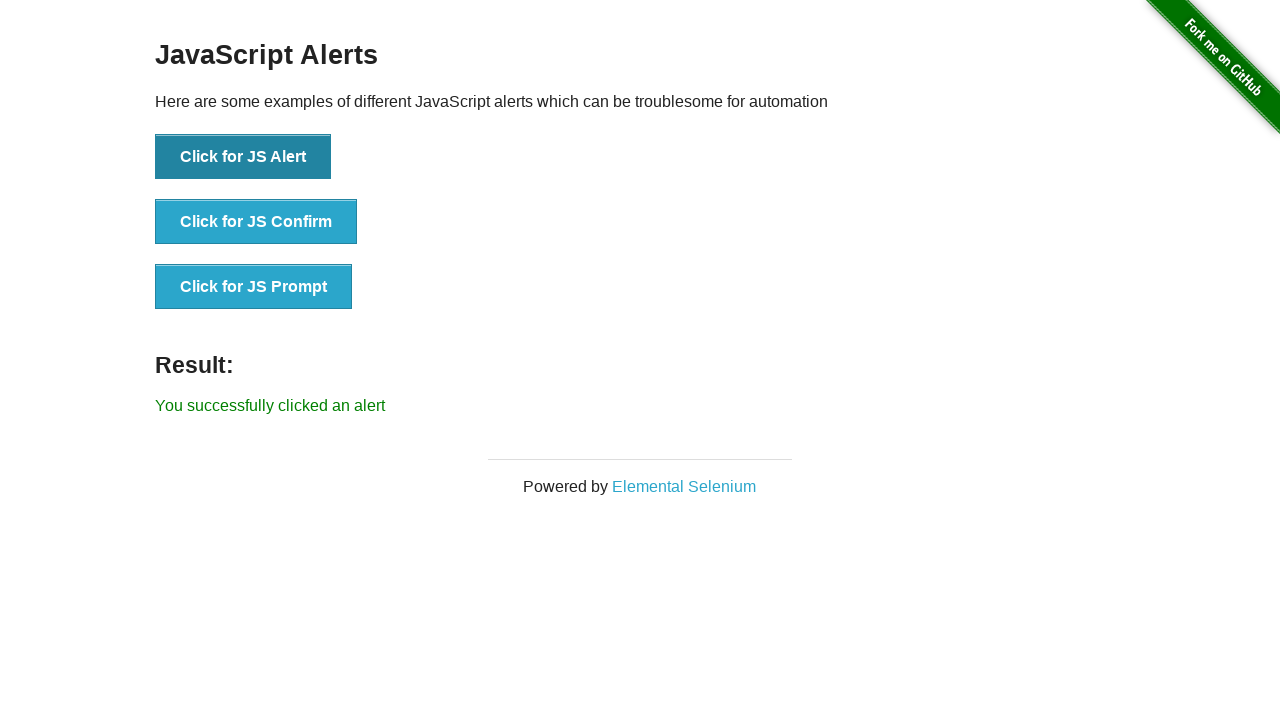